Tests basic browser navigation commands by navigating to Trello homepage, then performing back, forward, and refresh operations

Starting URL: https://trello.com/

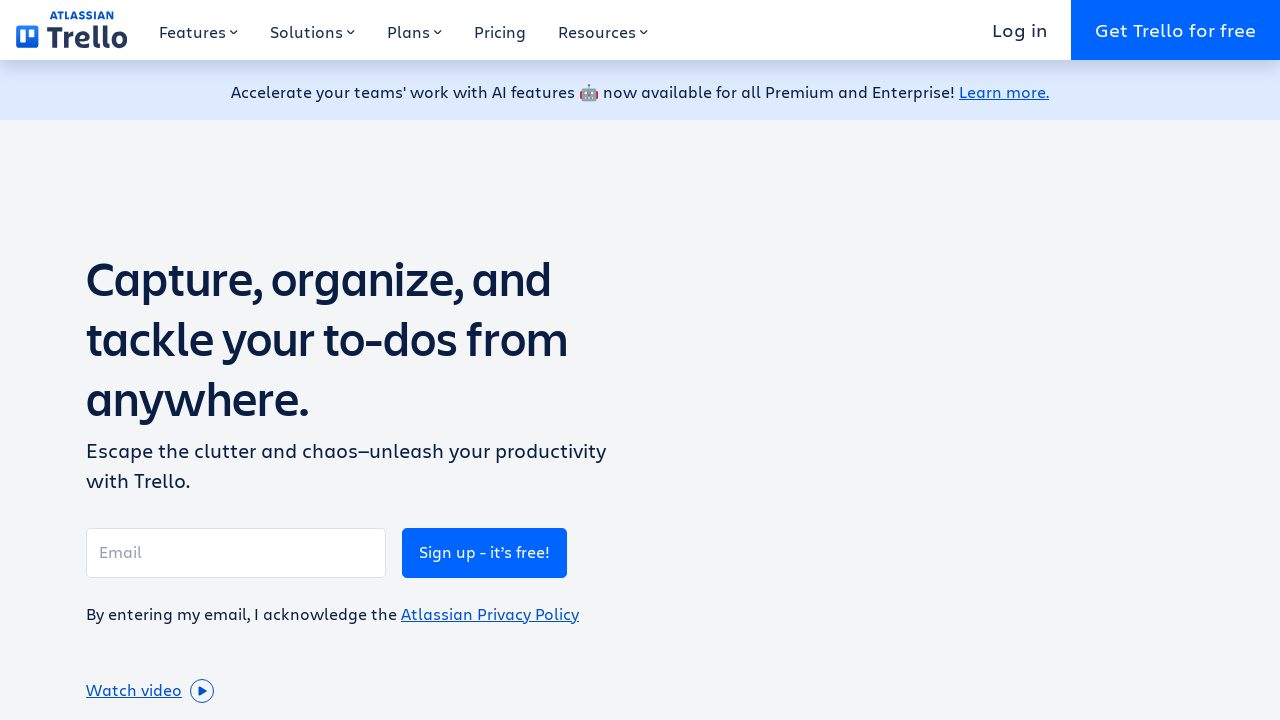

Navigated to Trello homepage
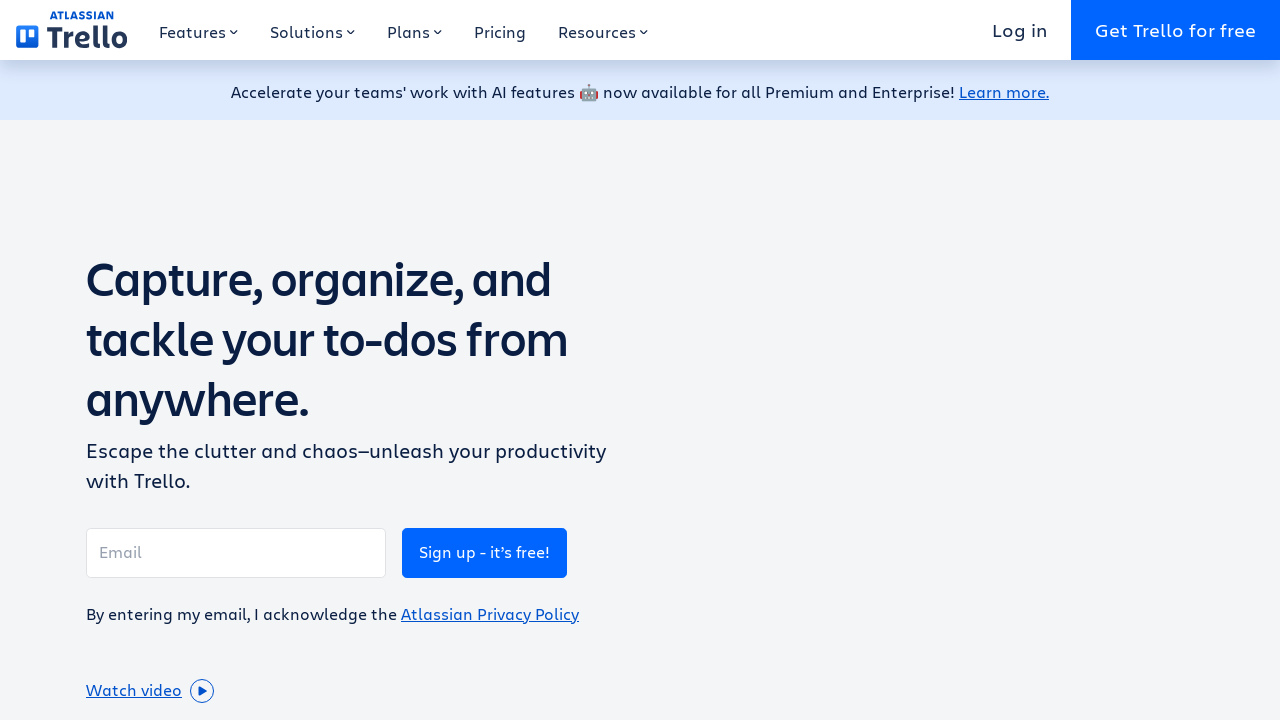

Navigated back in browser history
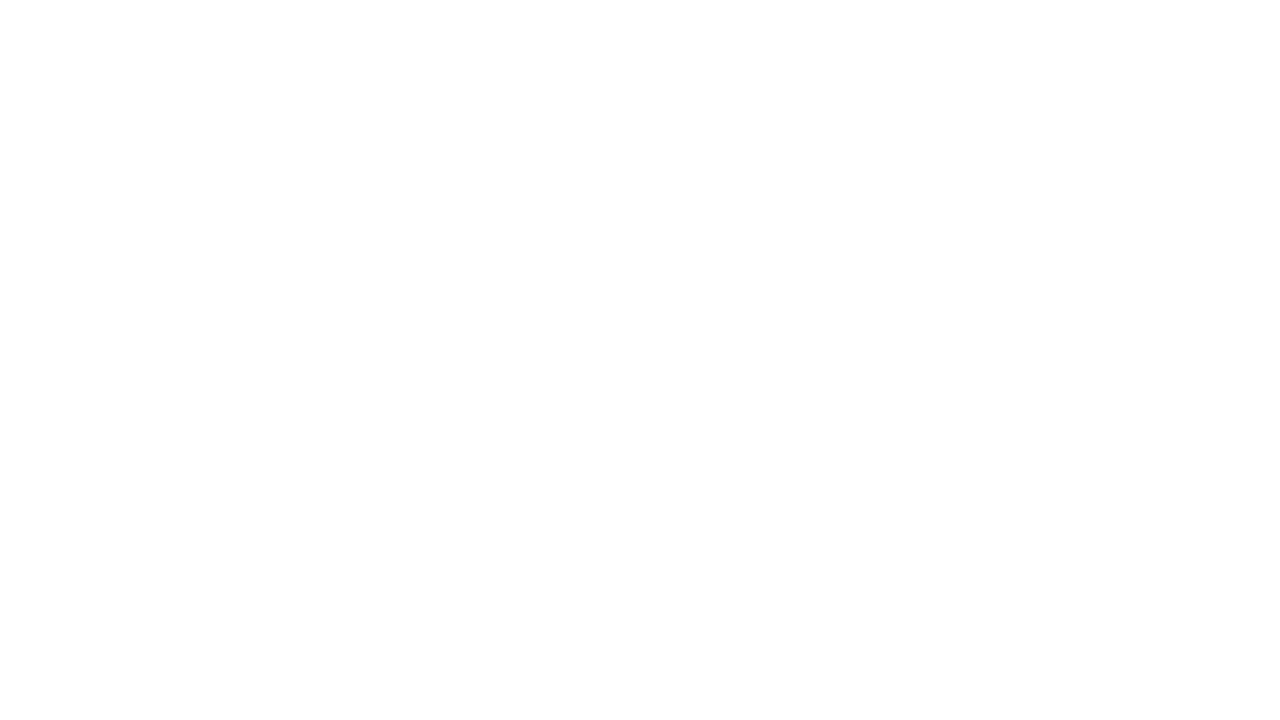

Navigated forward in browser history
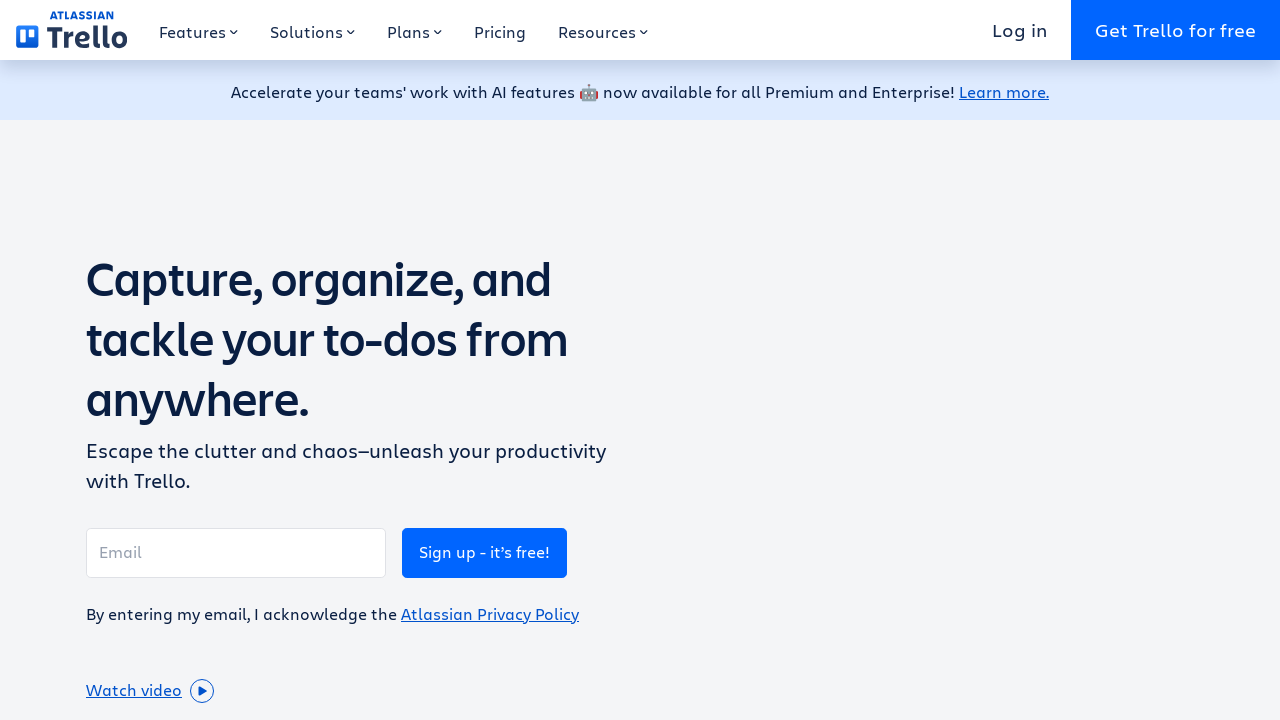

Refreshed the current page
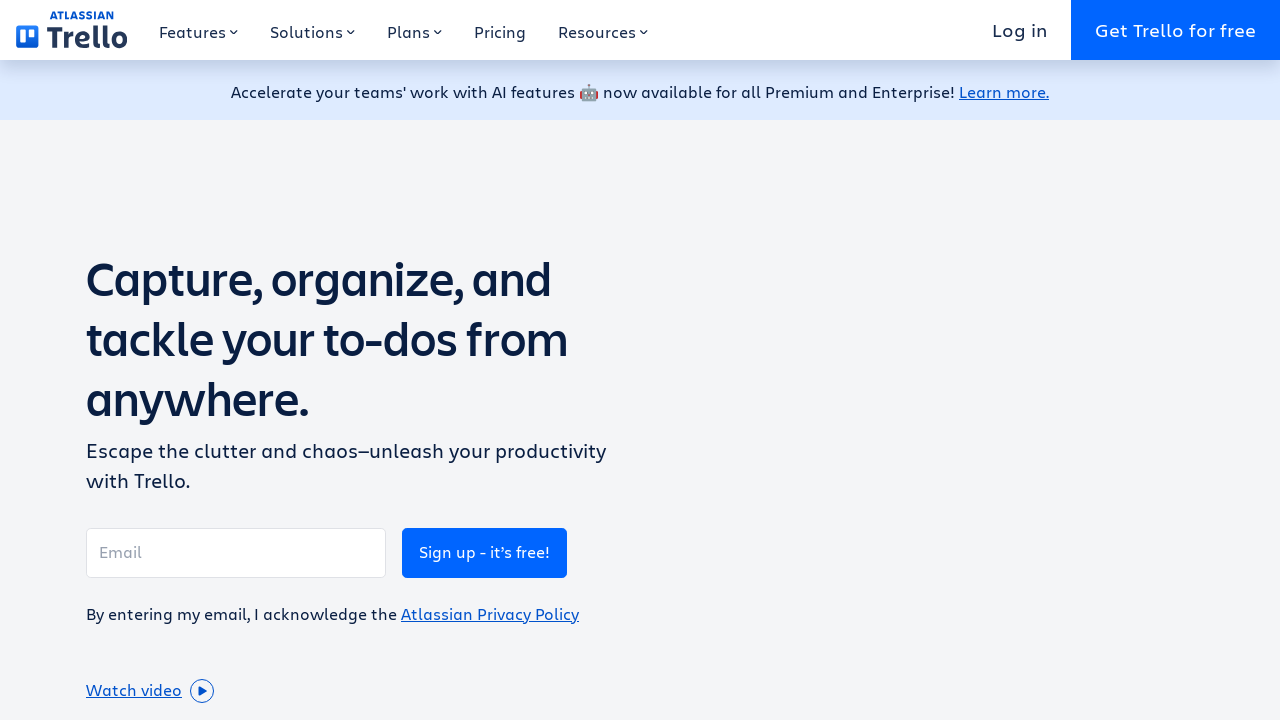

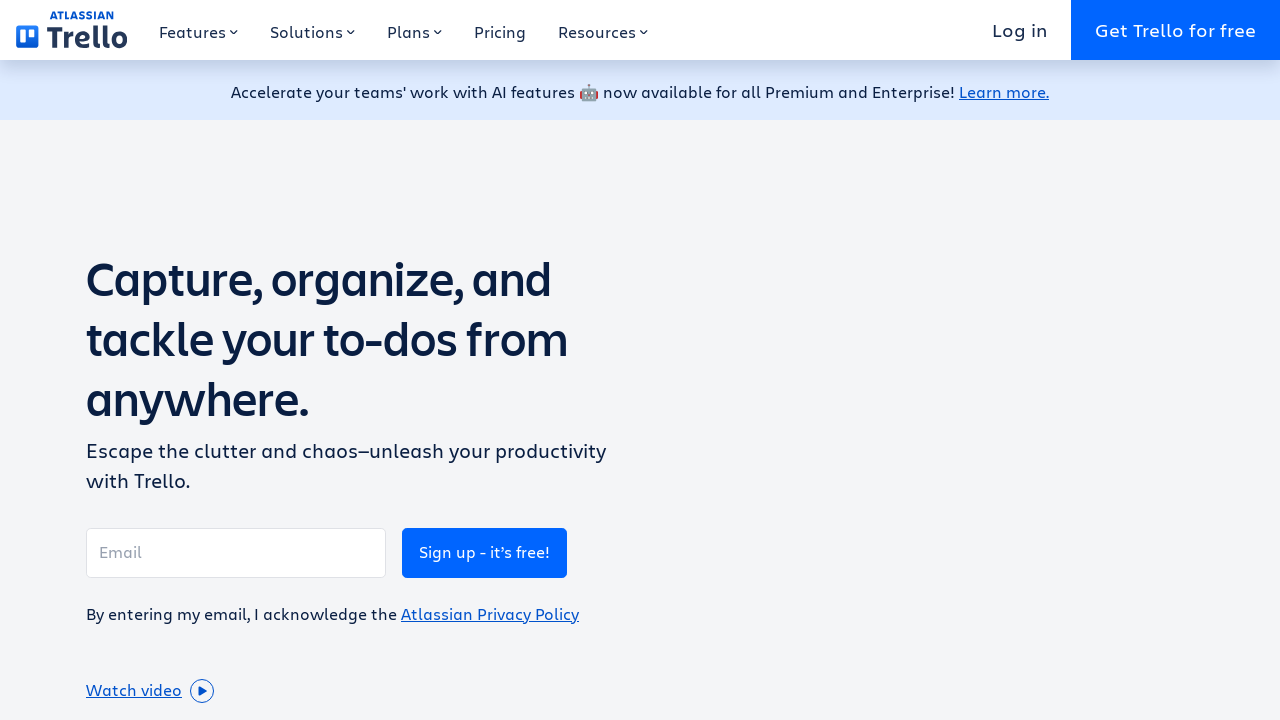